Tests registration form validation by submitting empty fields and verifying error messages are displayed for all required fields.

Starting URL: https://alada.vn/tai-khoan/dang-ky.html

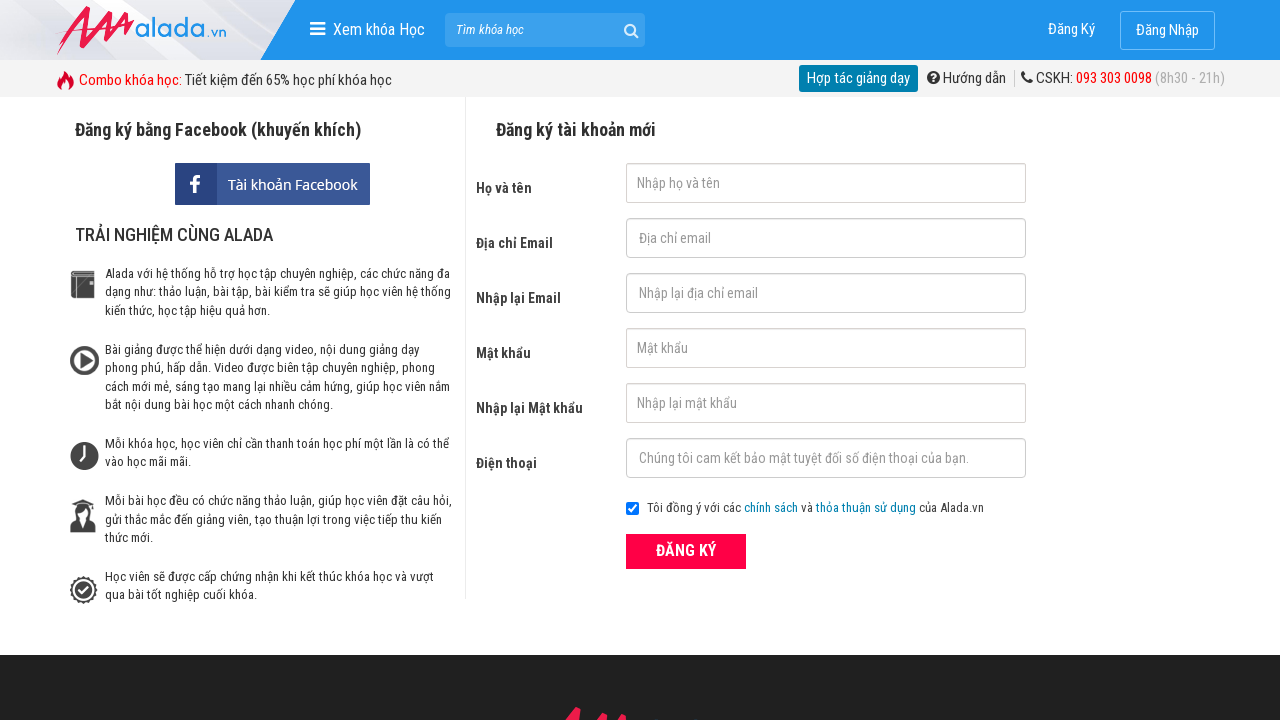

Cleared first name field on #txtFirstname
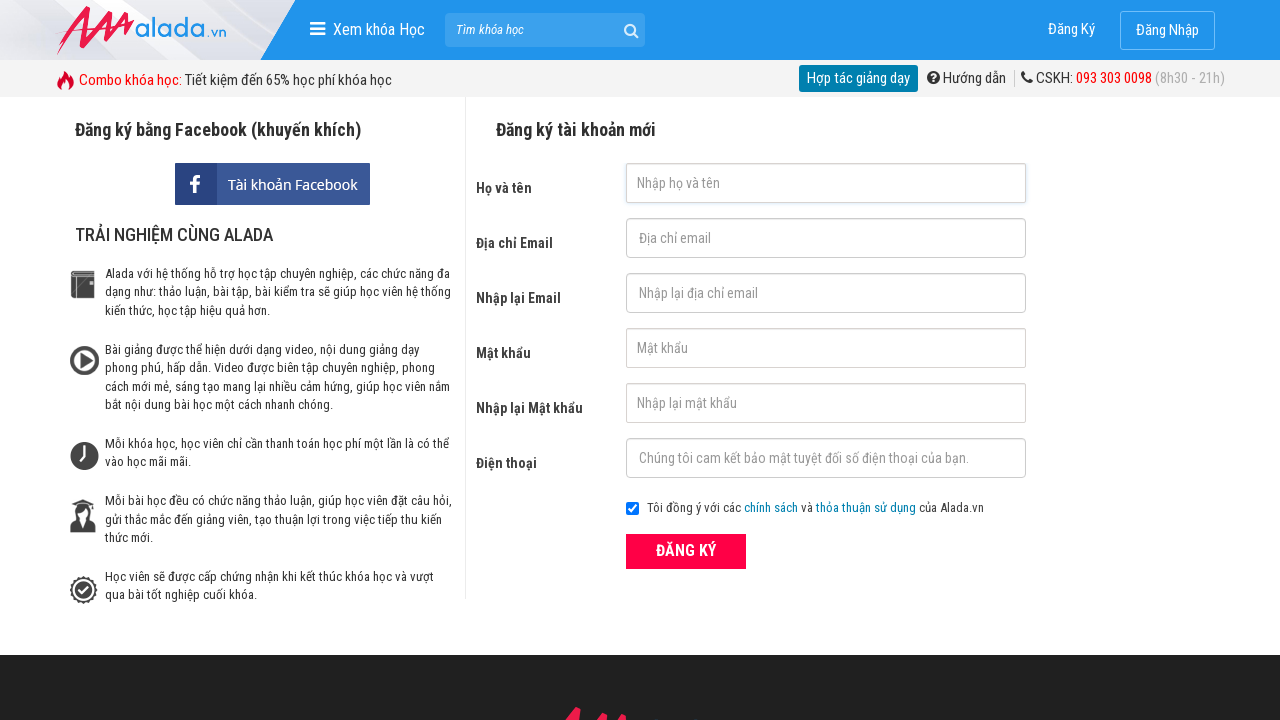

Cleared email field on #txtEmail
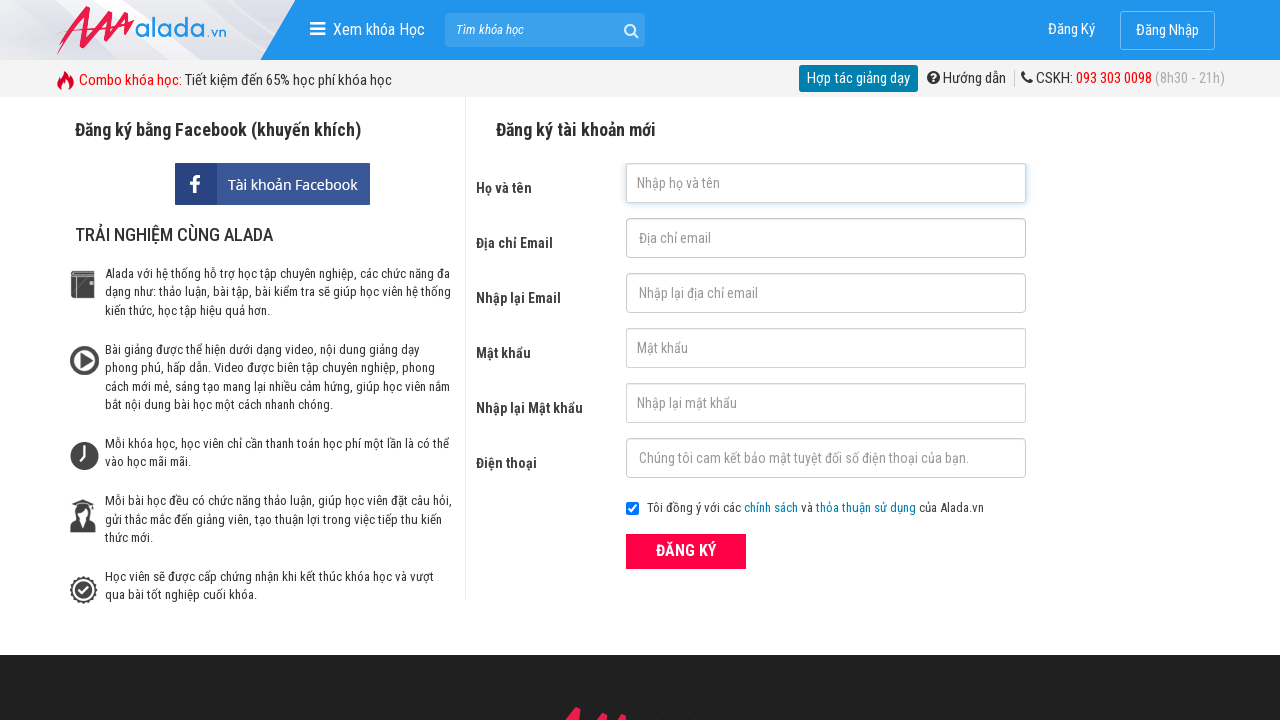

Cleared confirm email field on #txtCEmail
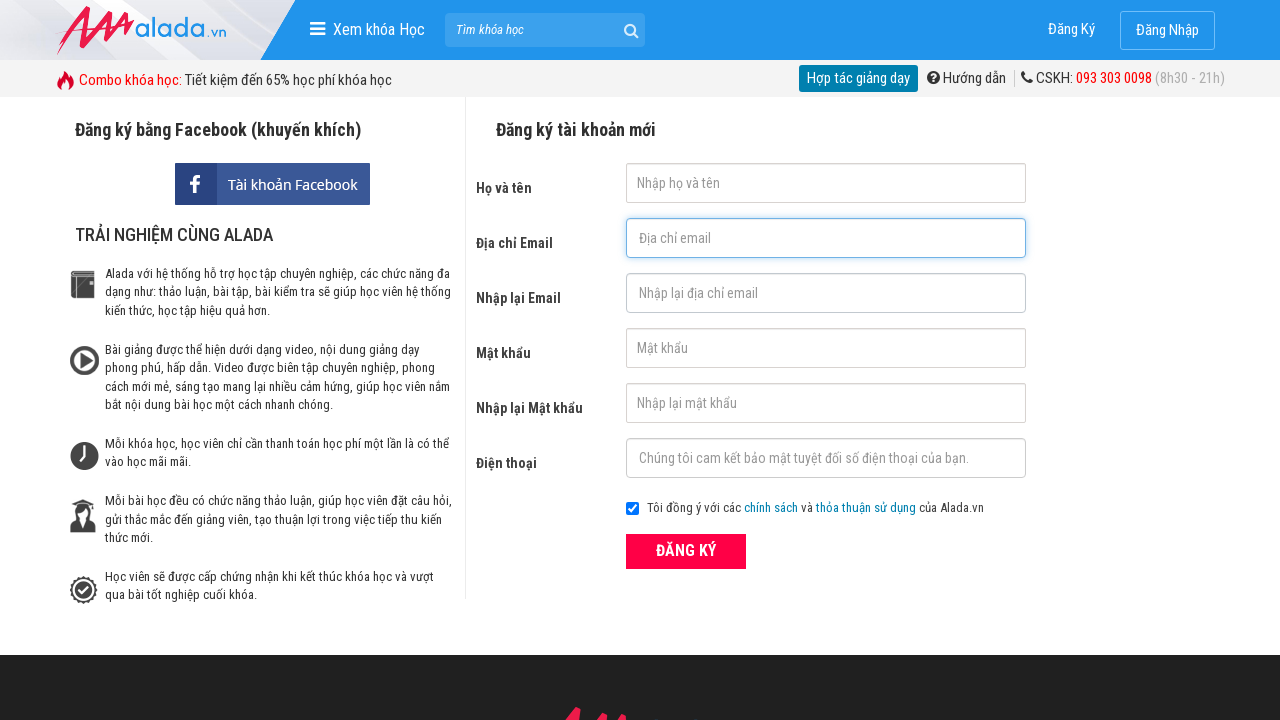

Cleared password field on #txtPassword
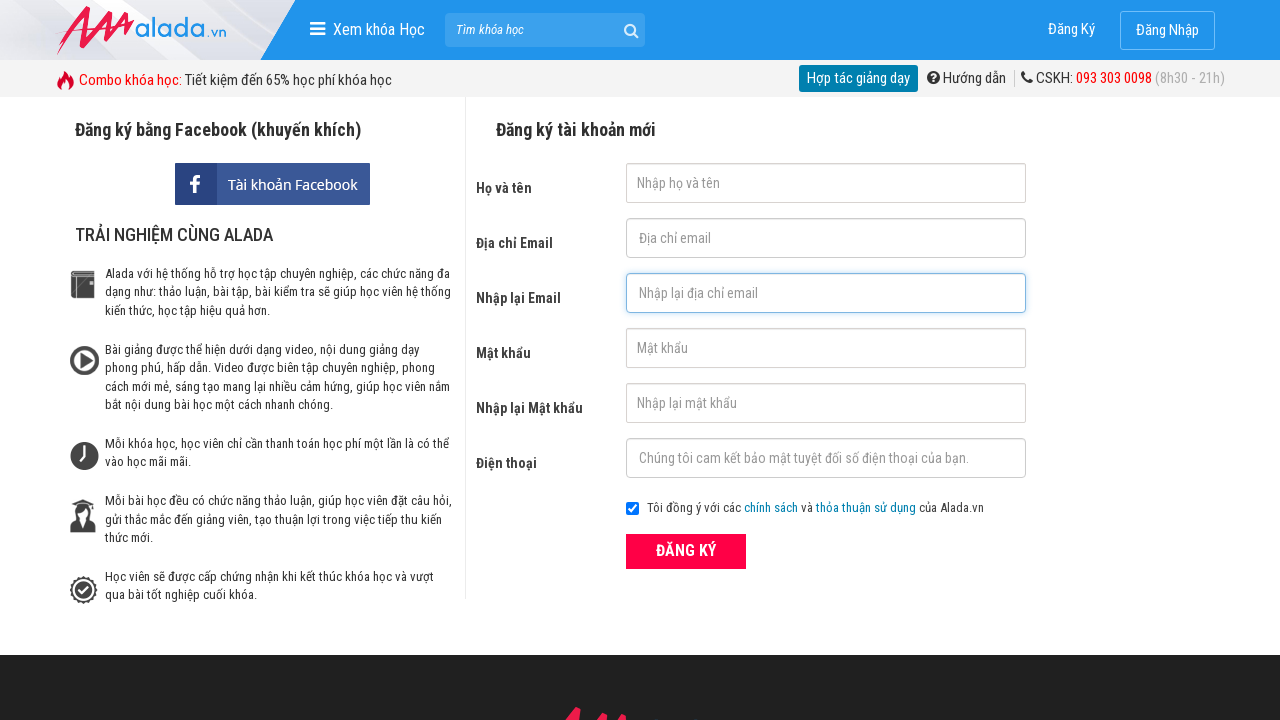

Cleared confirm password field on #txtCPassword
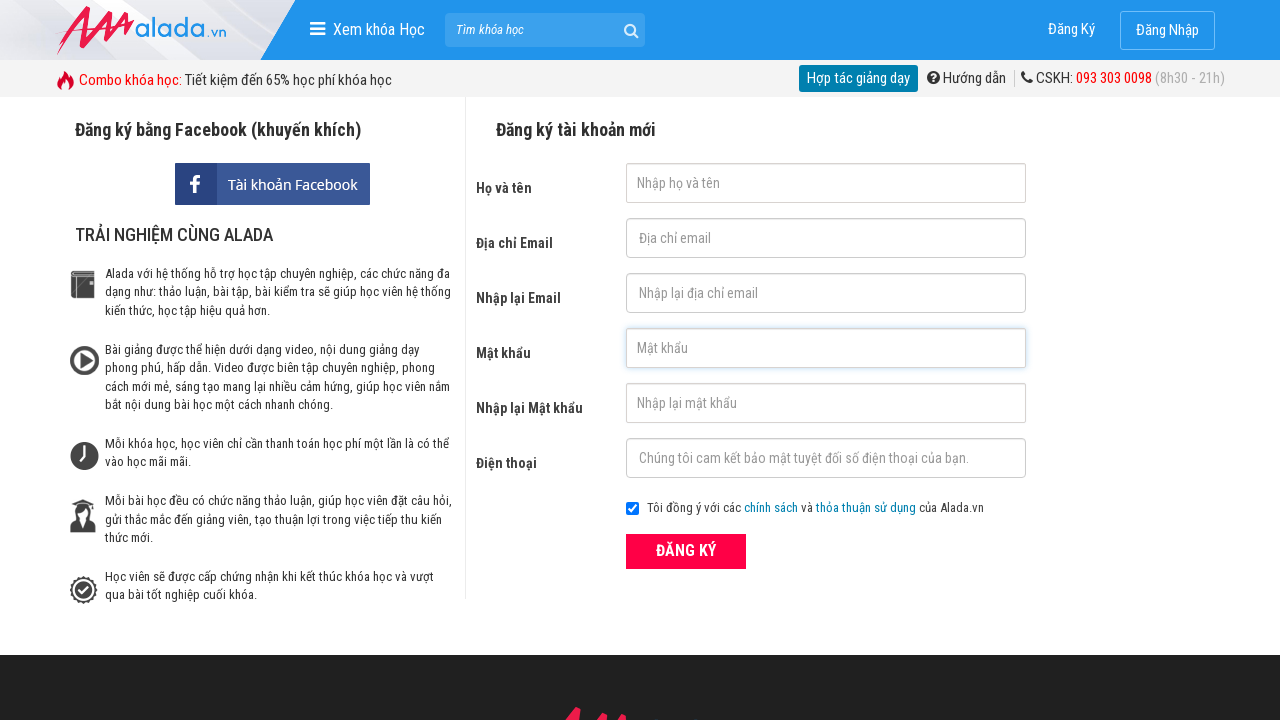

Cleared phone field on #txtPhone
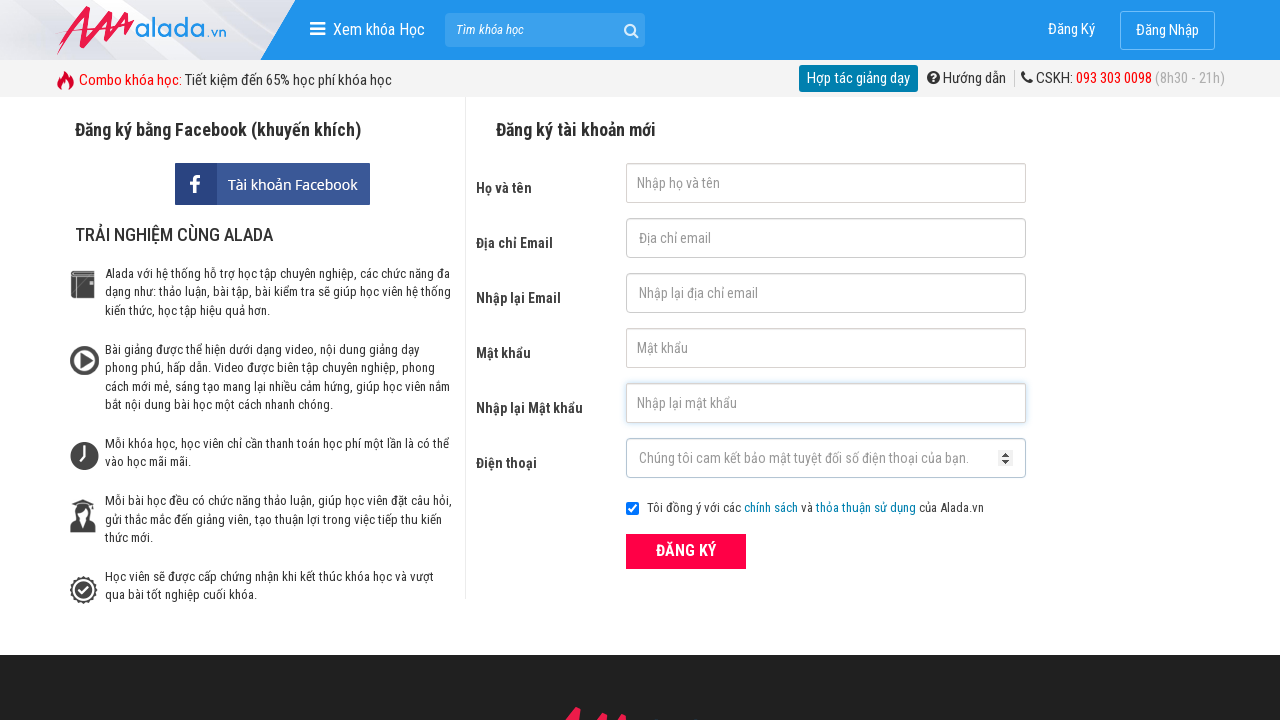

Clicked submit button with empty fields at (686, 551) on button[type='submit']
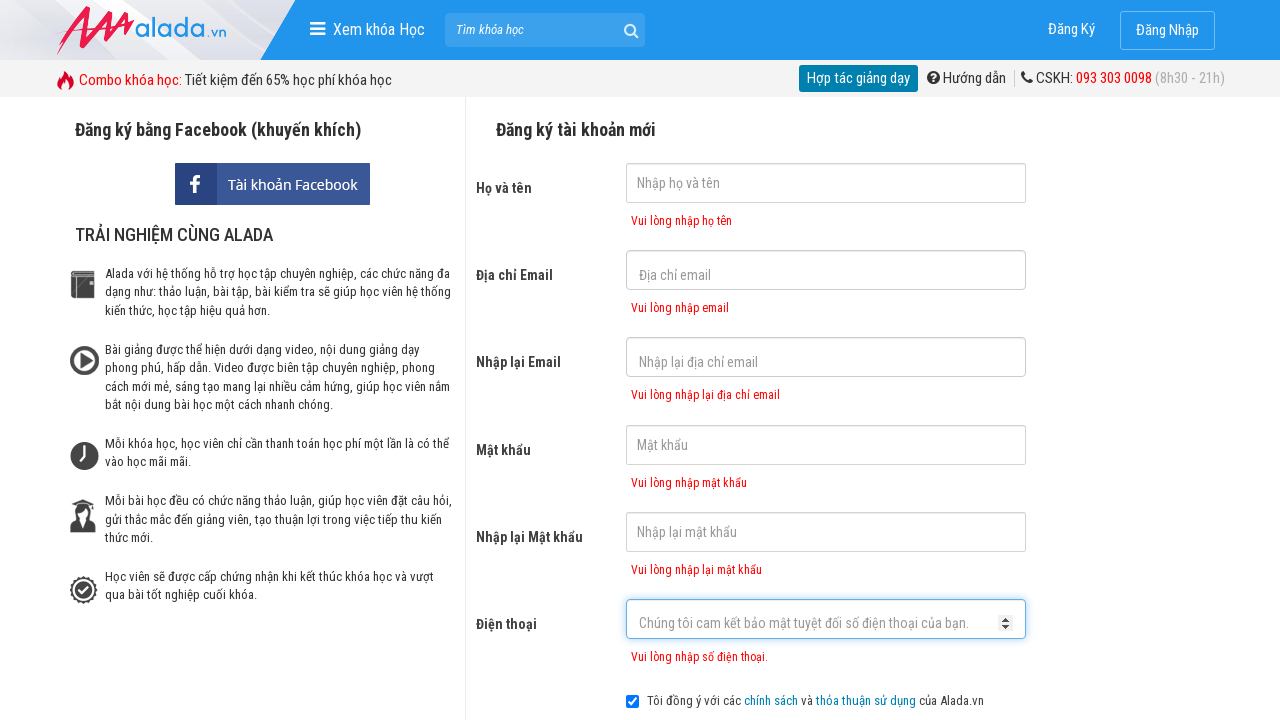

First name error message displayed
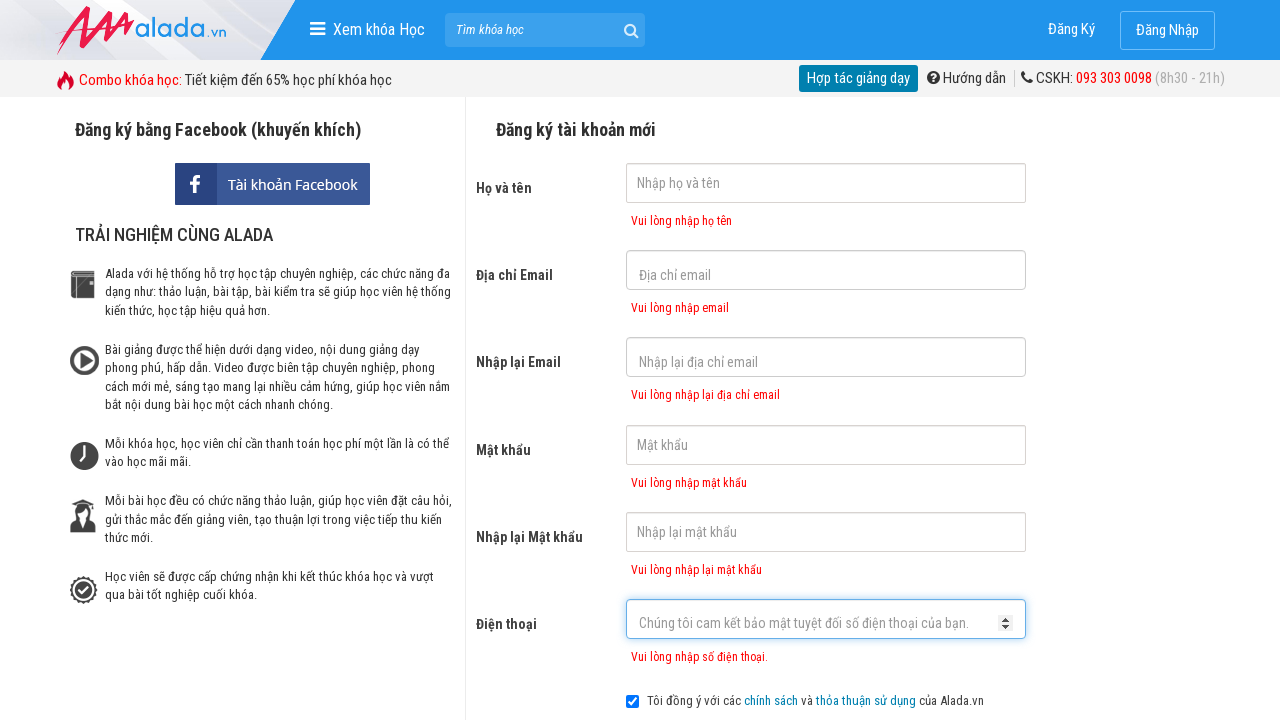

Email error message displayed
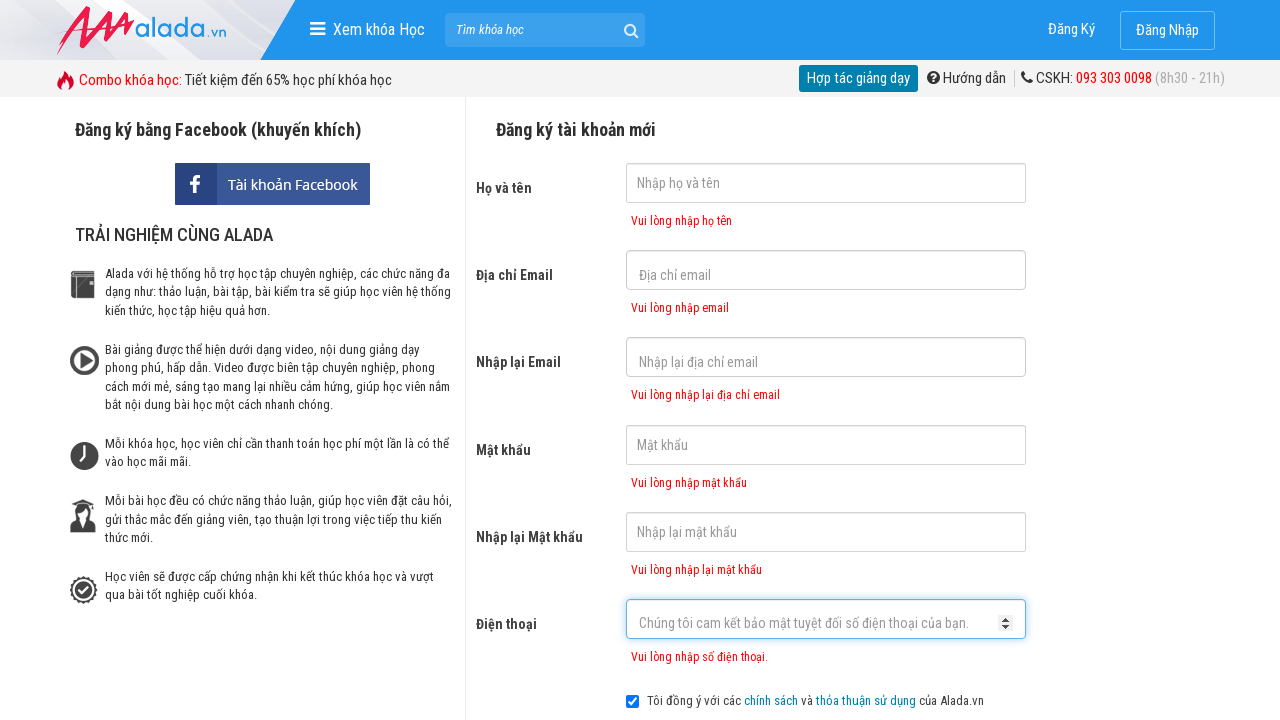

Confirm email error message displayed
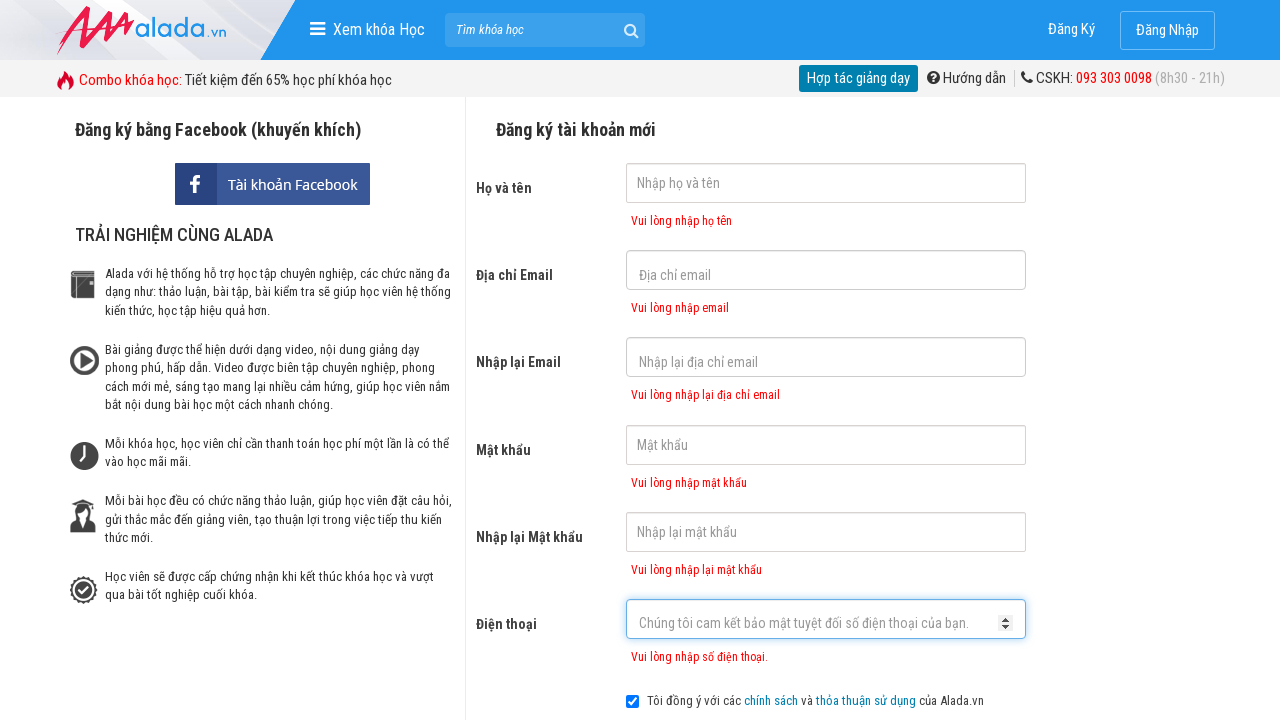

Password error message displayed
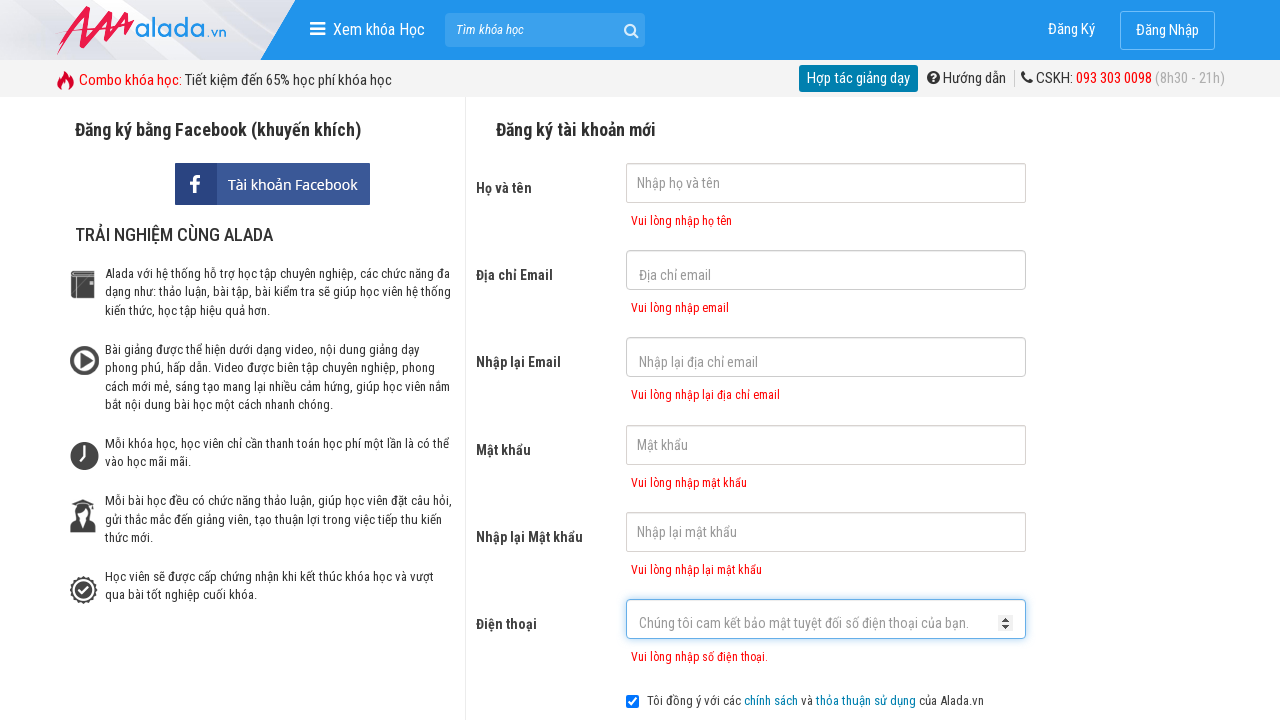

Confirm password error message displayed
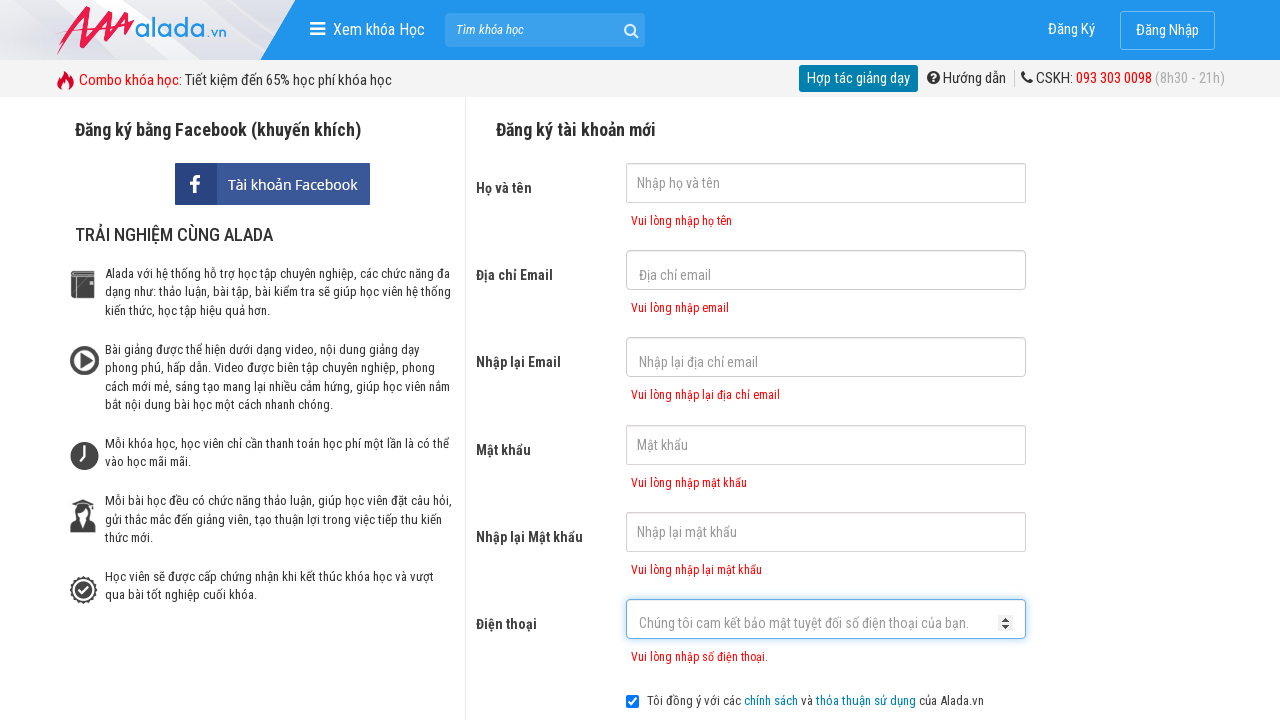

Phone error message displayed
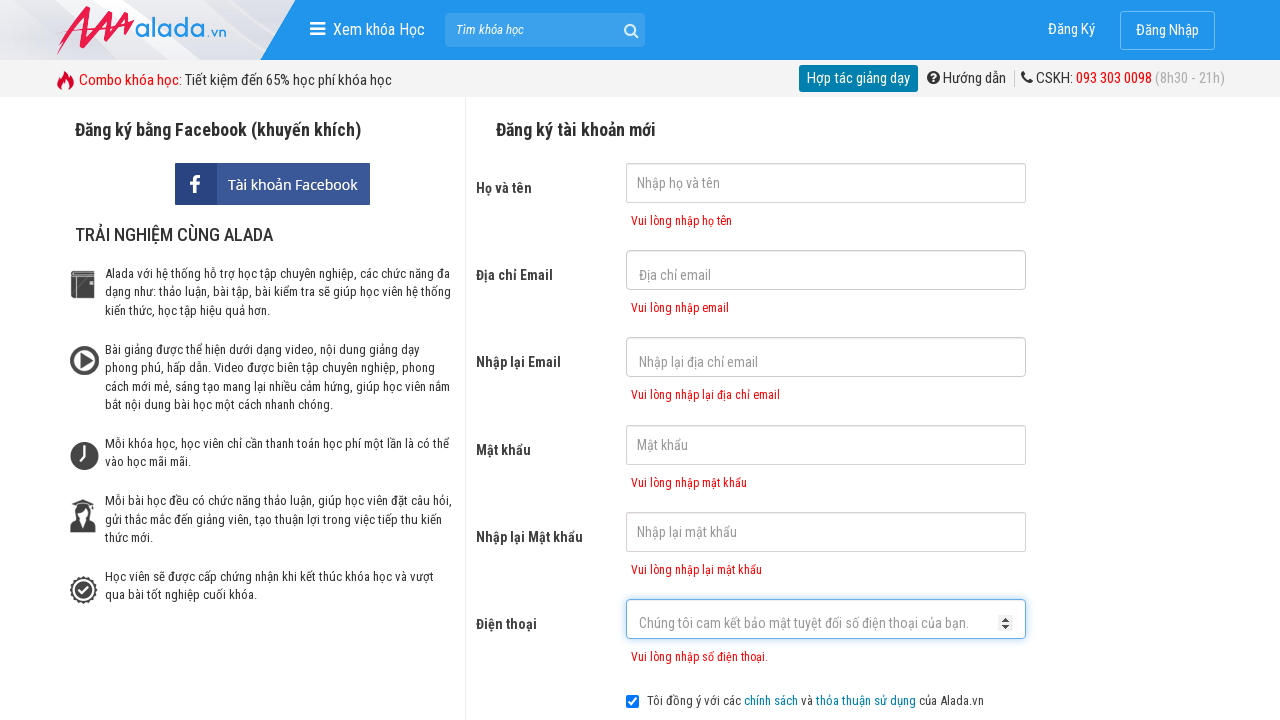

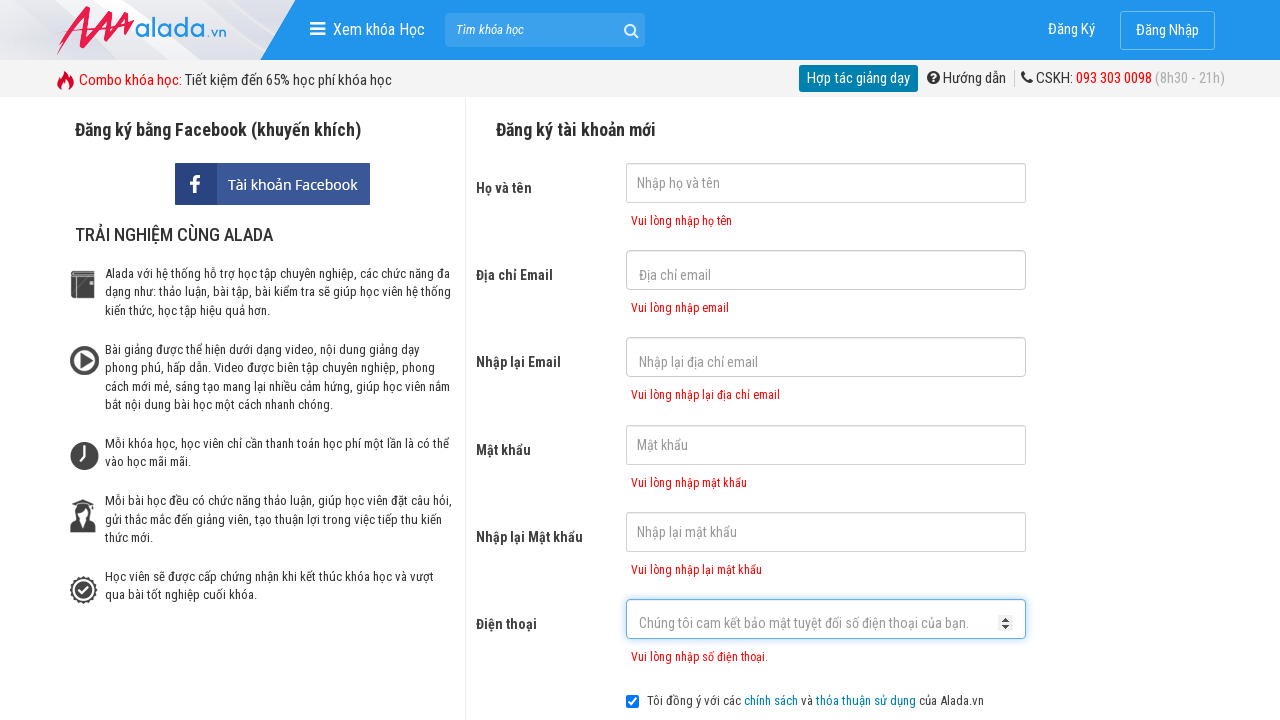